Opens a new browser tab and navigates to a different website, demonstrating tab handling functionality

Starting URL: http://codenbox.com/

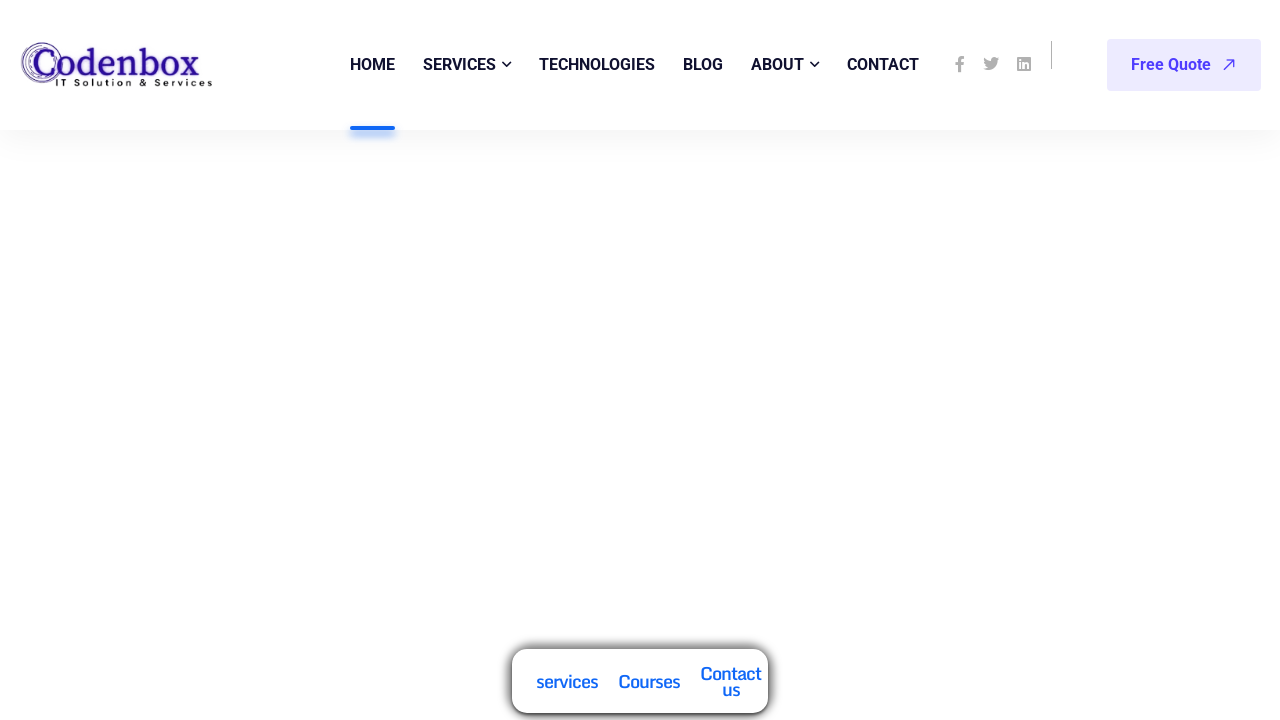

Opened a new browser tab
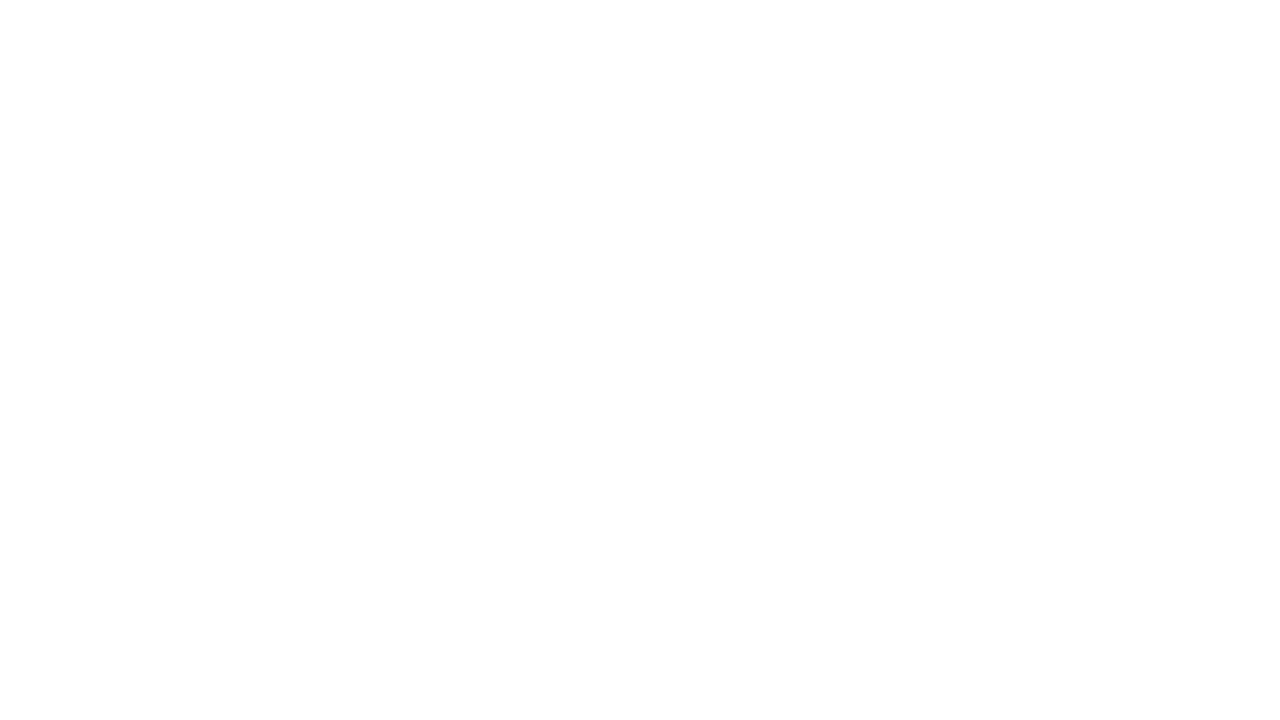

Navigated to http://codenboxautomationlab.com/ in the new tab
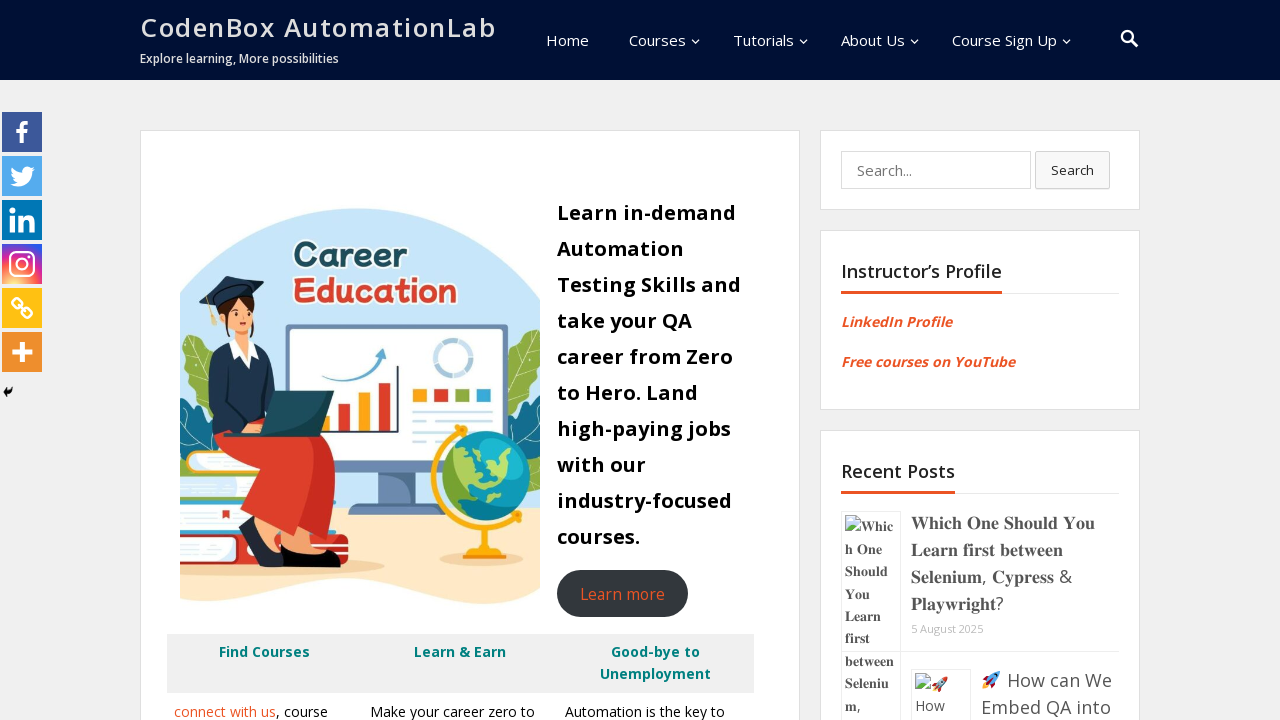

Retrieved page title: Home - CodenBox AutomationLab
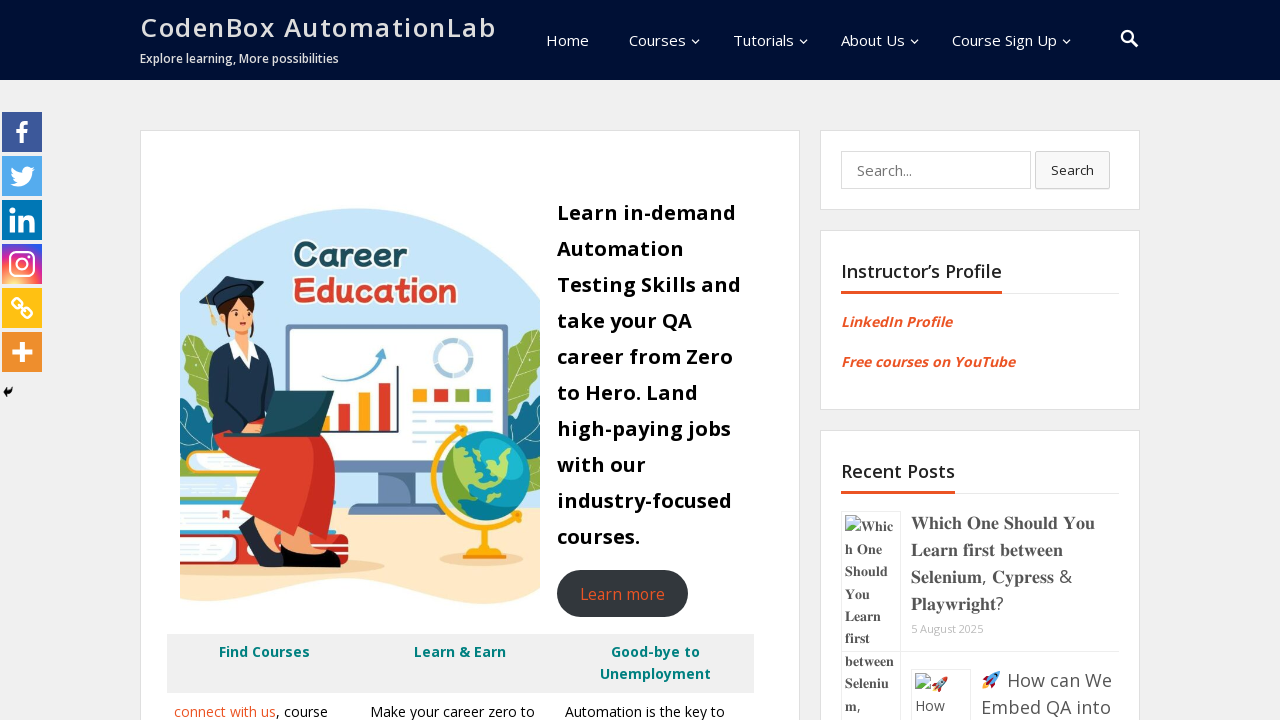

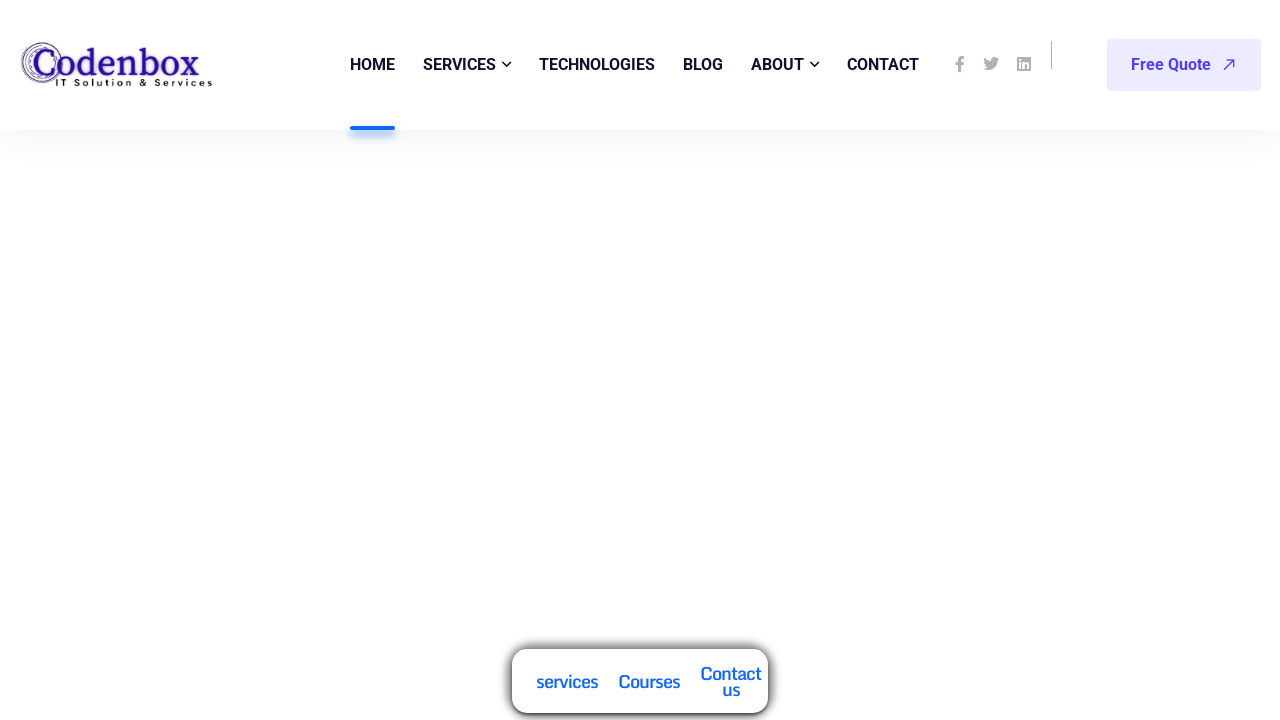